Tests autosuggest dropdown functionality by typing partial text and selecting a specific country from the suggestions

Starting URL: https://rahulshettyacademy.com/dropdownsPractise/

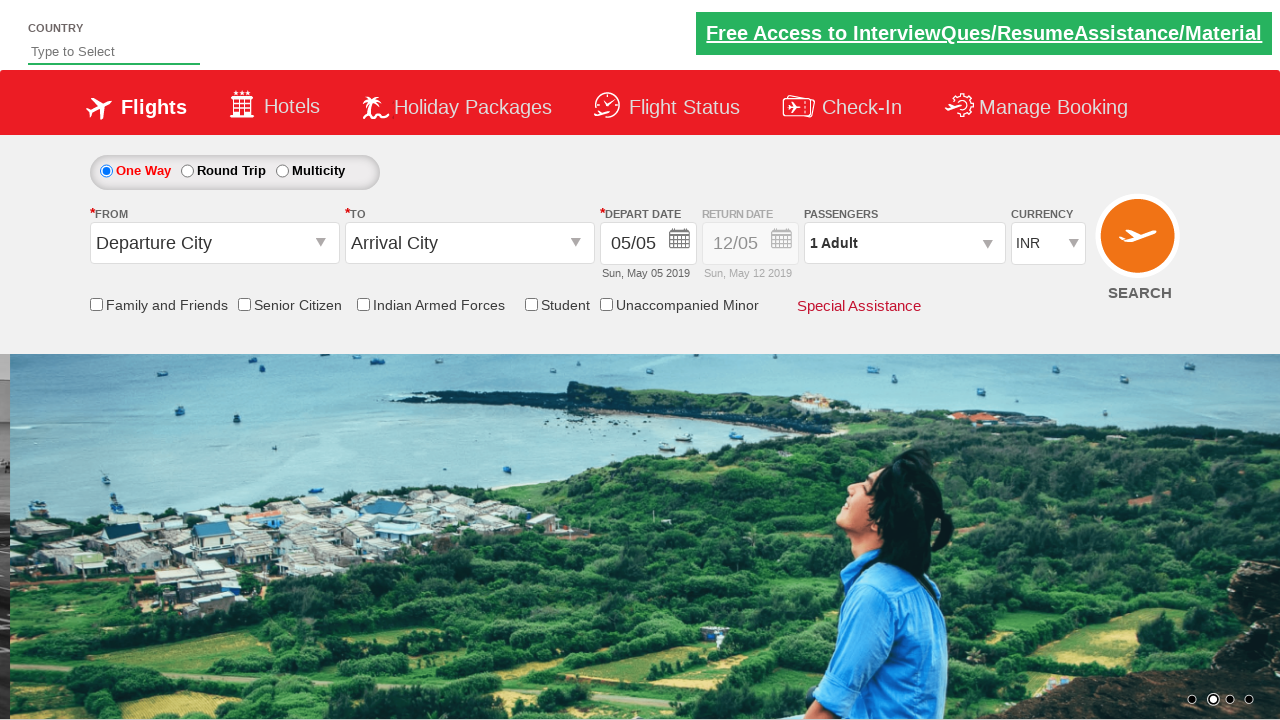

Filled autosuggest field with 'ind' to trigger dropdown on #autosuggest
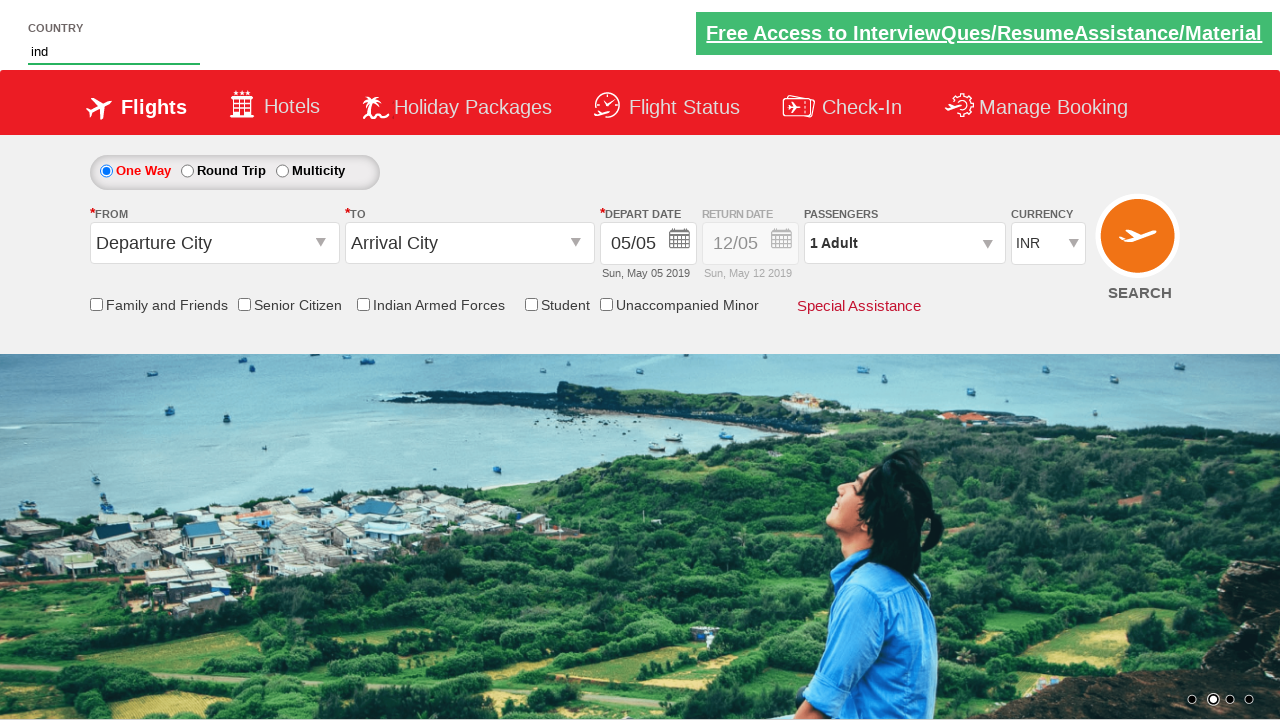

Waited for autosuggest dropdown suggestions to appear
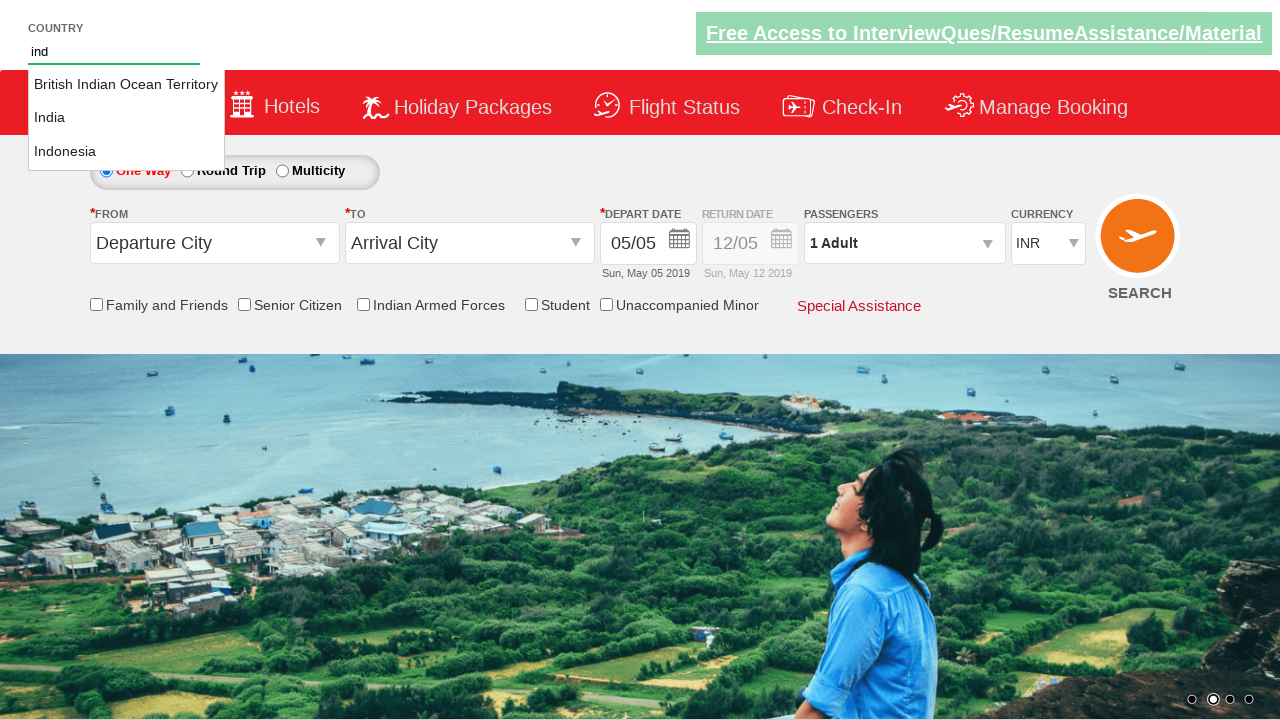

Retrieved all country suggestion elements from dropdown
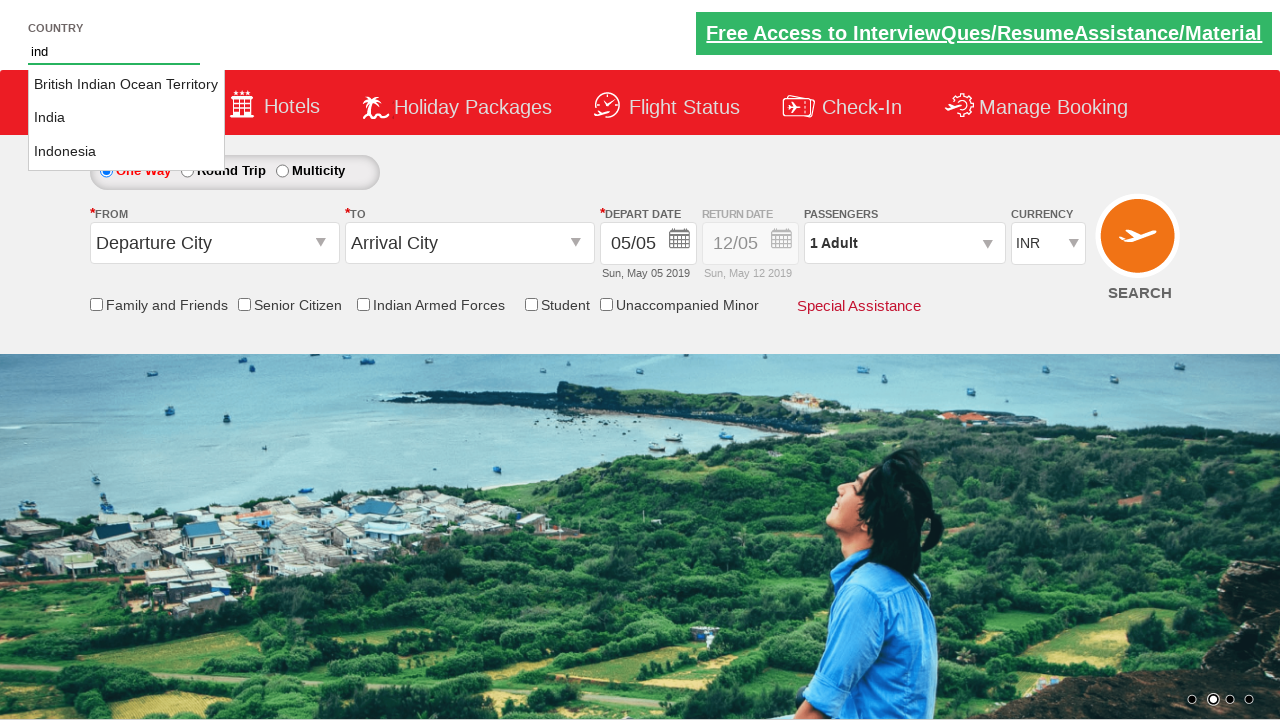

Clicked on 'India' from the autosuggest dropdown suggestions at (126, 118) on li.ui-menu-item a >> nth=1
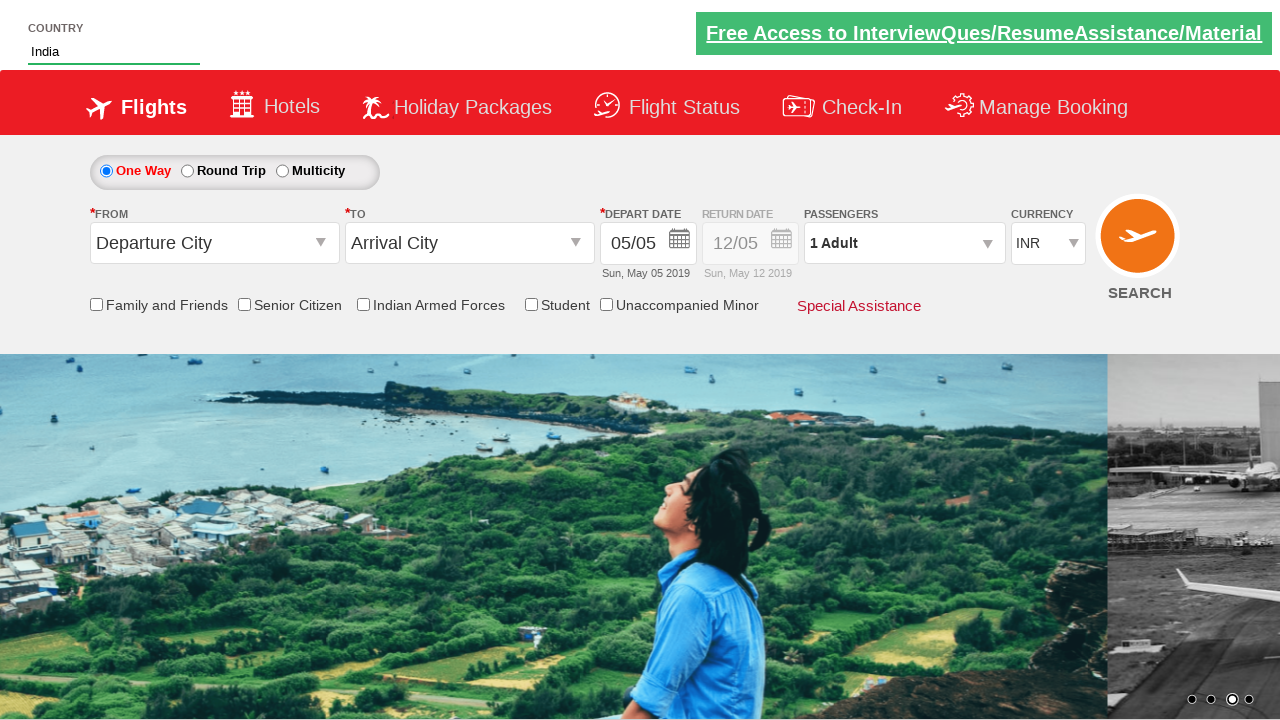

Verified that 'India' was successfully selected in the autosuggest field
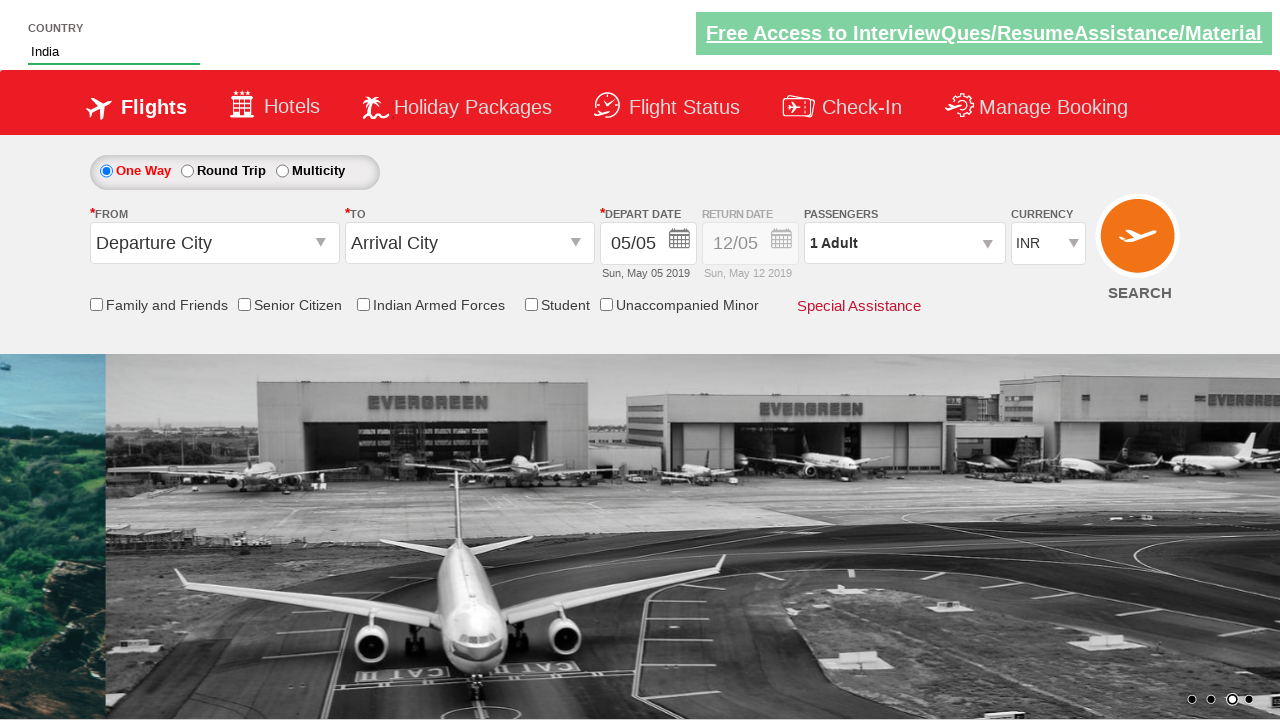

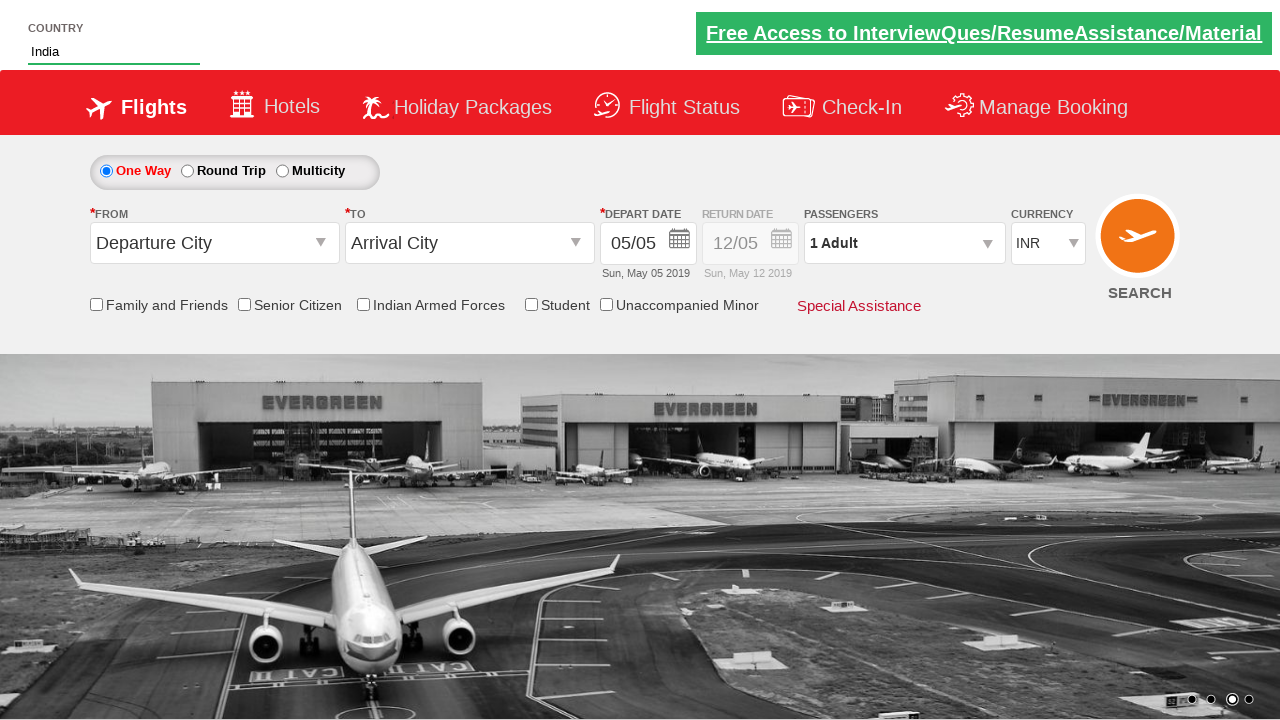